Navigates to the Privacy page and clicks on the H3 header containing "Oliver Schade" to verify its presence

Starting URL: https://www.99-bottles-of-beer.net/

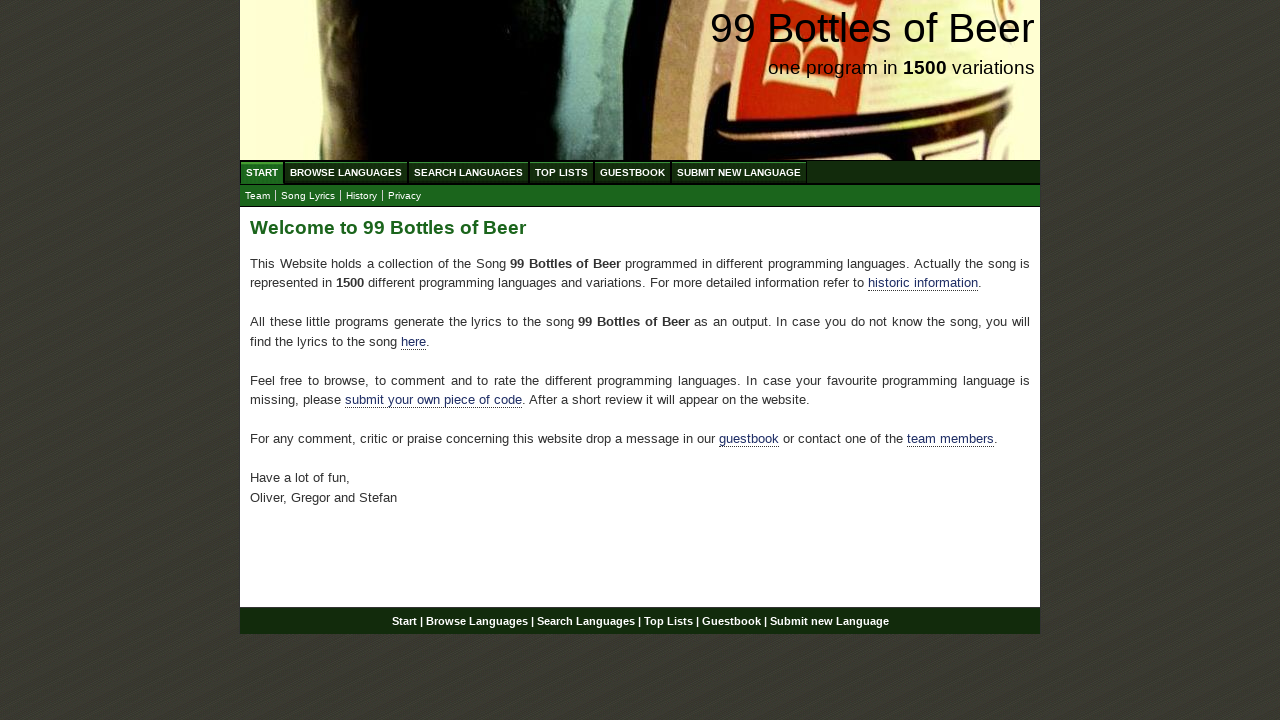

Clicked on Privacy link in submenu at (404, 196) on xpath=//ul[@id='submenu']/li/a[@href='impressum.html']
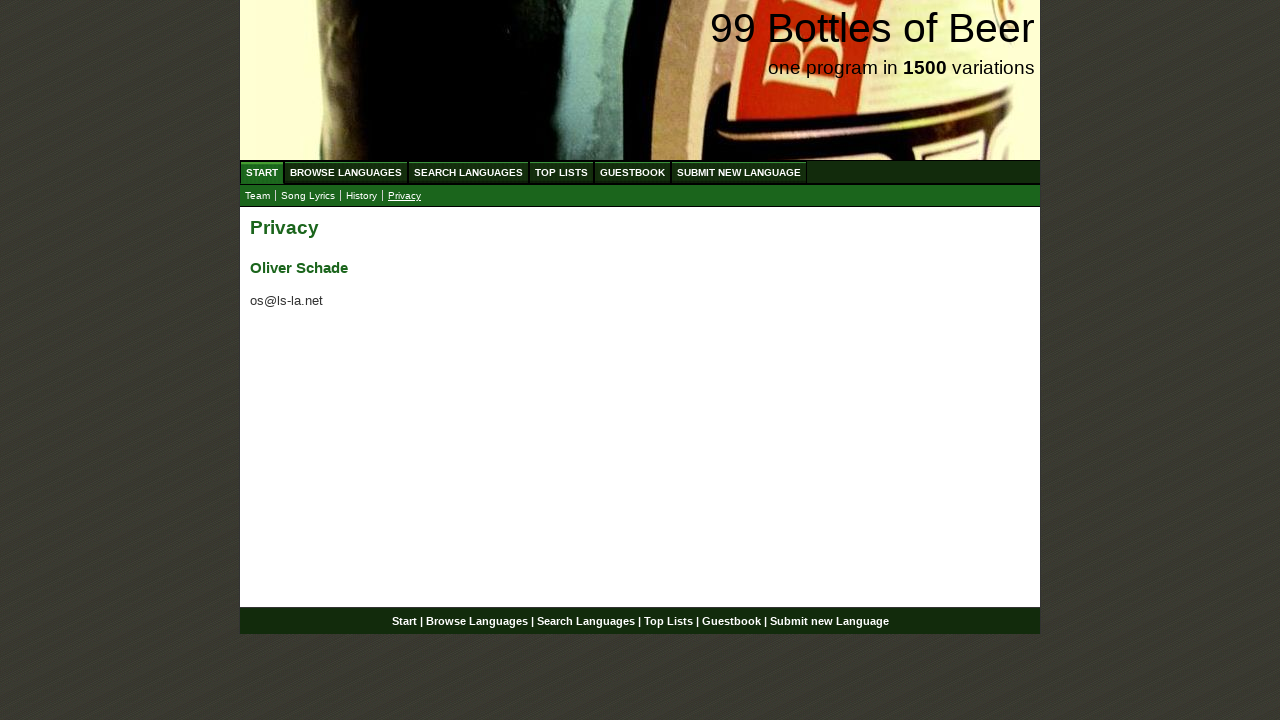

H3 header loaded in main content area
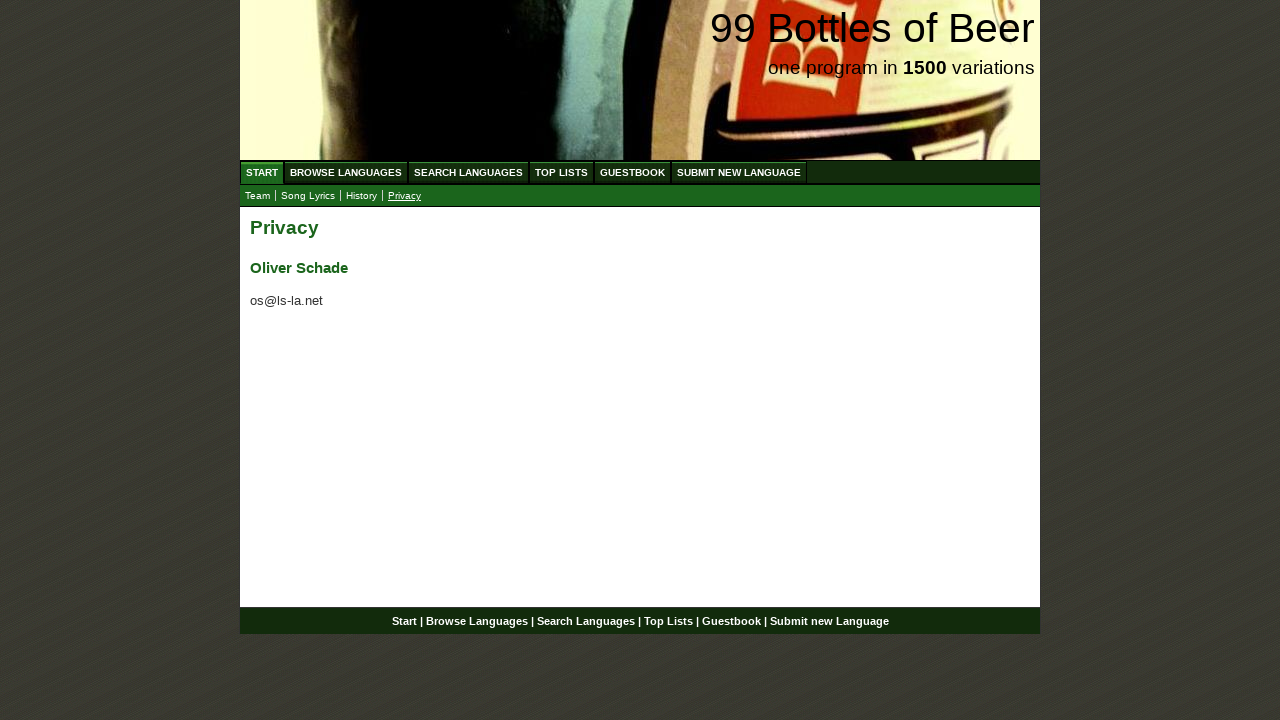

Clicked on H3 header containing 'Oliver Schade' to verify its presence at (640, 268) on xpath=//div[@id='main']/h3
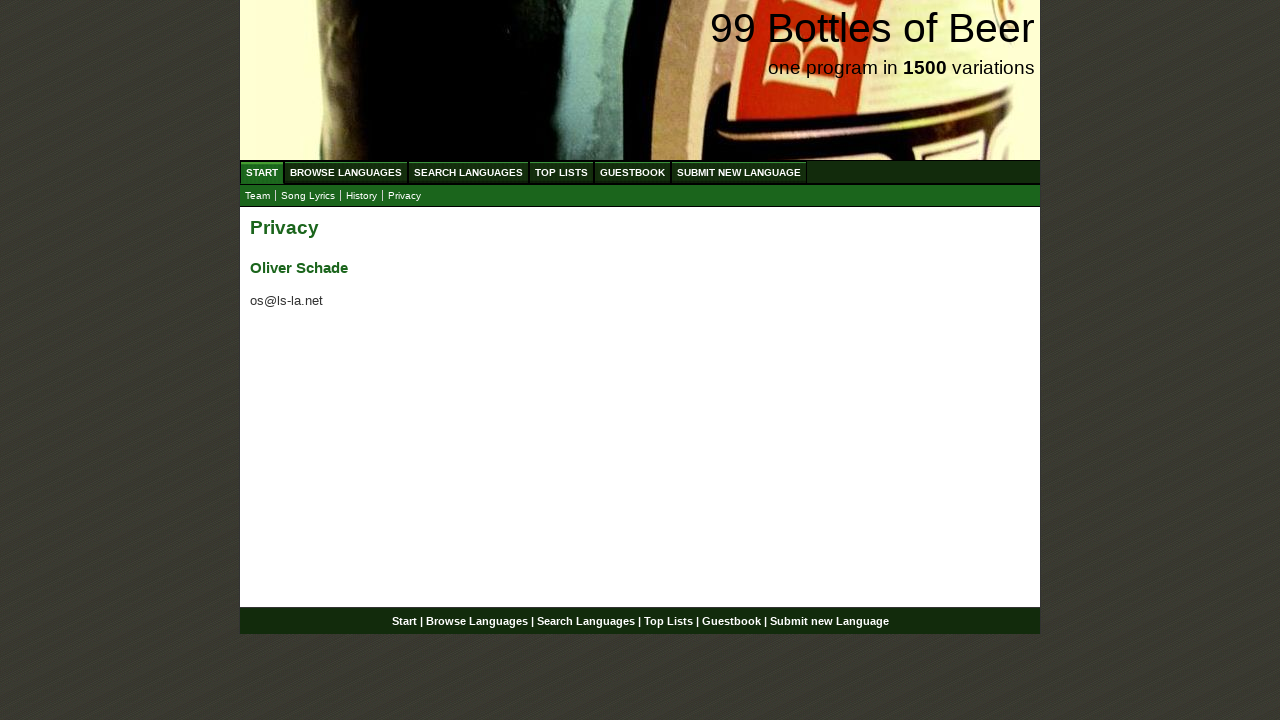

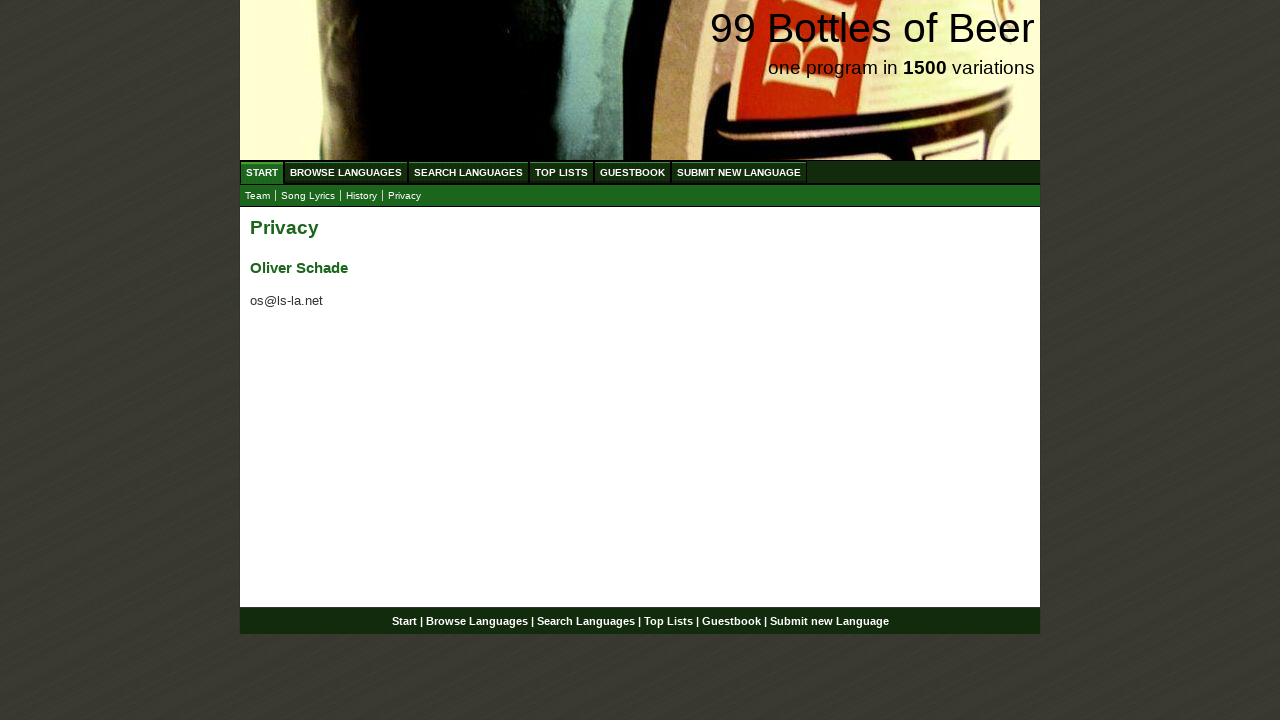